Tests tooltip functionality by hovering over an input field and verifying the tooltip text content is displayed correctly.

Starting URL: https://automationfc.github.io/jquery-tooltip/

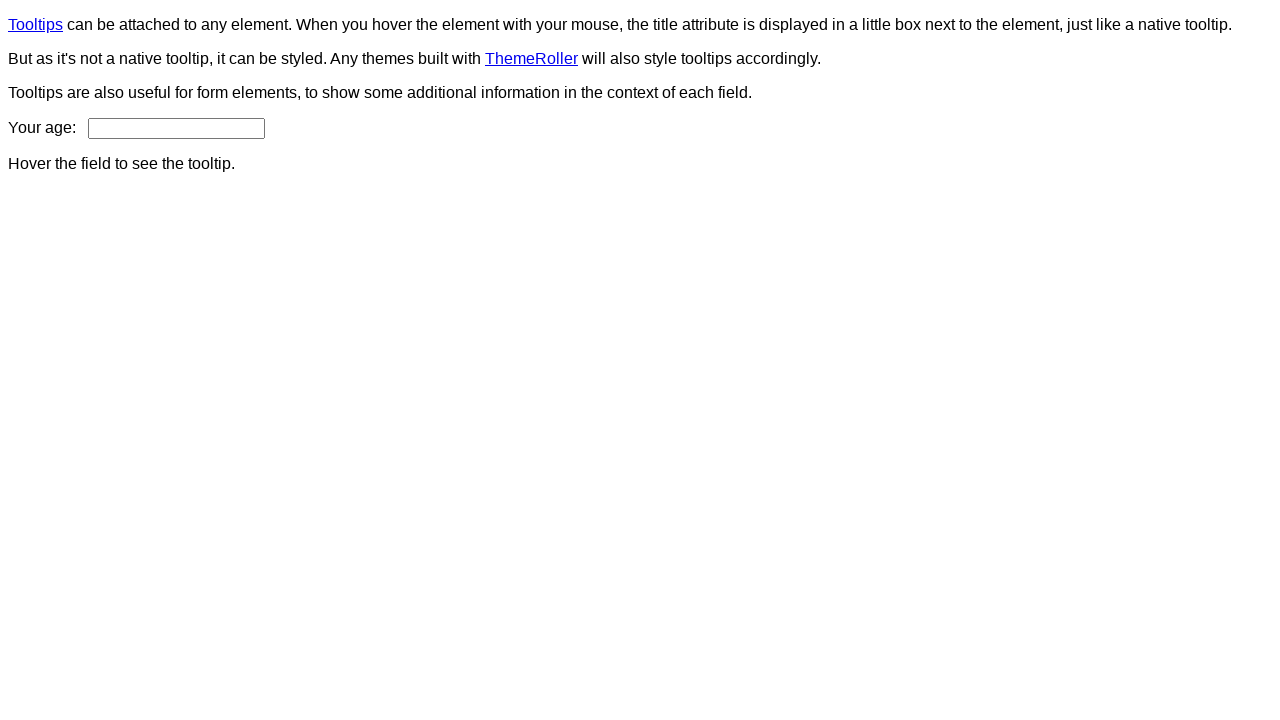

Hovered over age input field to trigger tooltip at (176, 128) on input#age
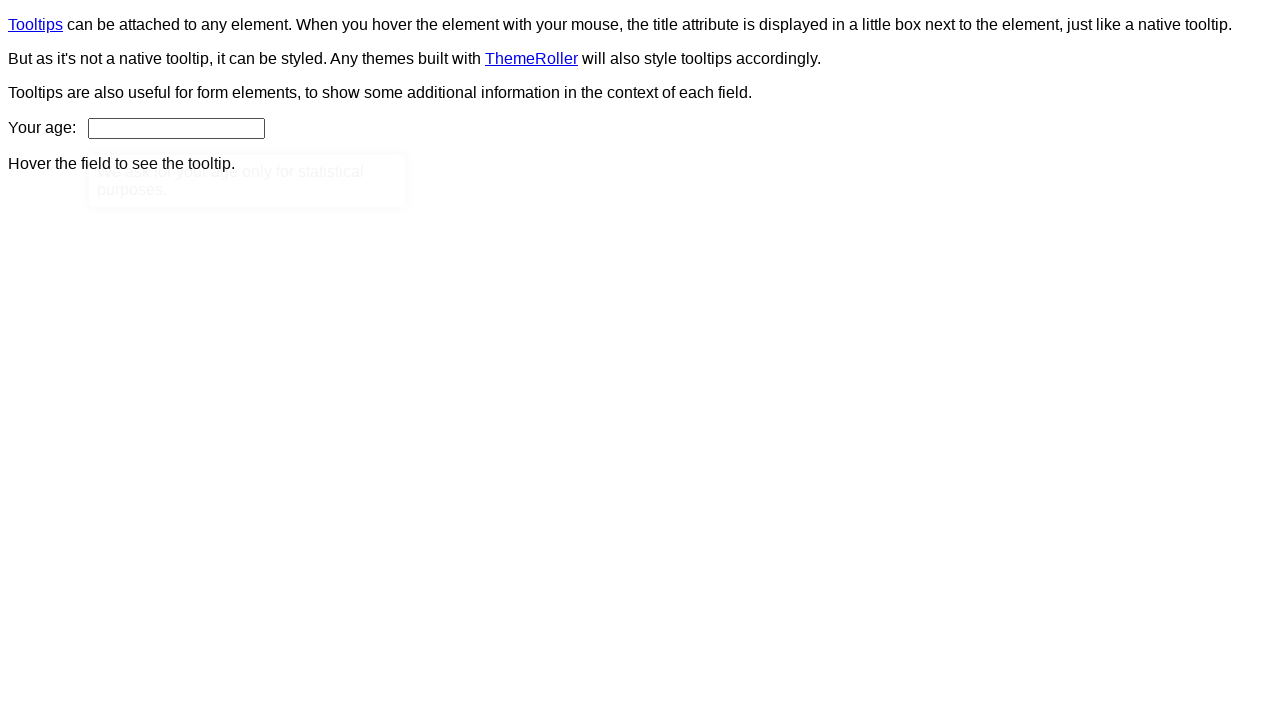

Tooltip appeared and became visible
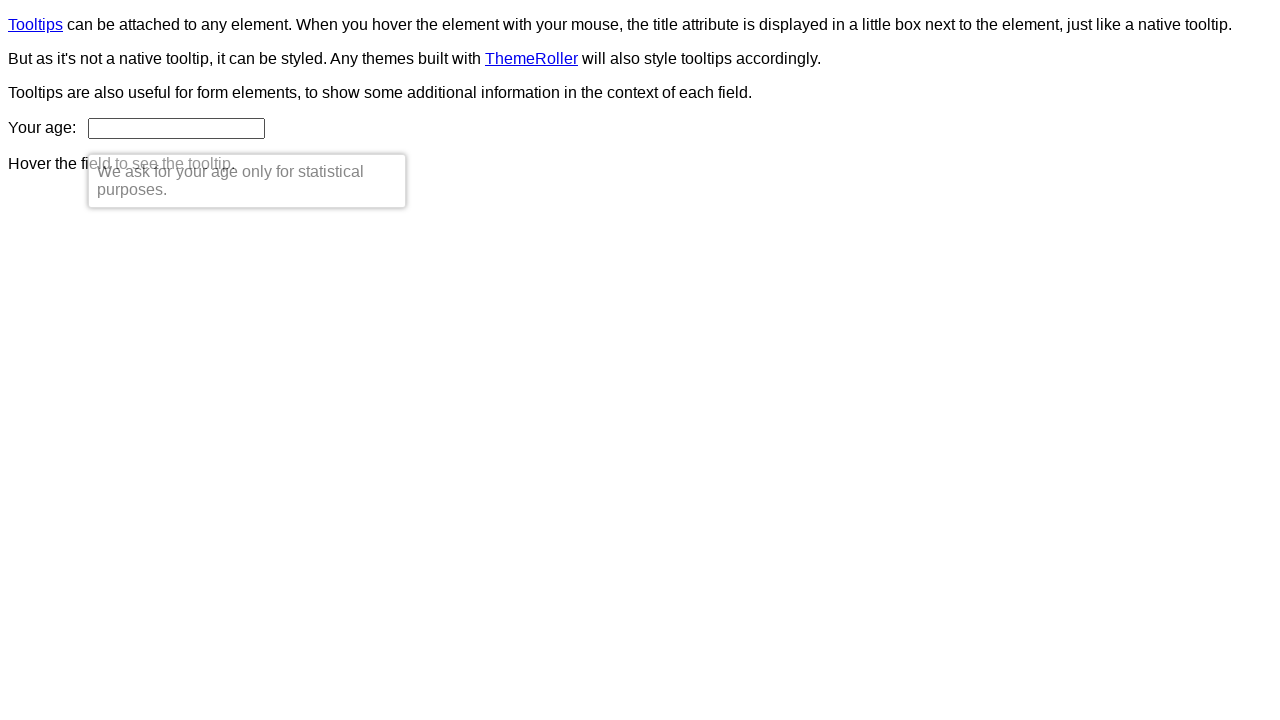

Verified tooltip text content matches expected message: 'We ask for your age only for statistical purposes.'
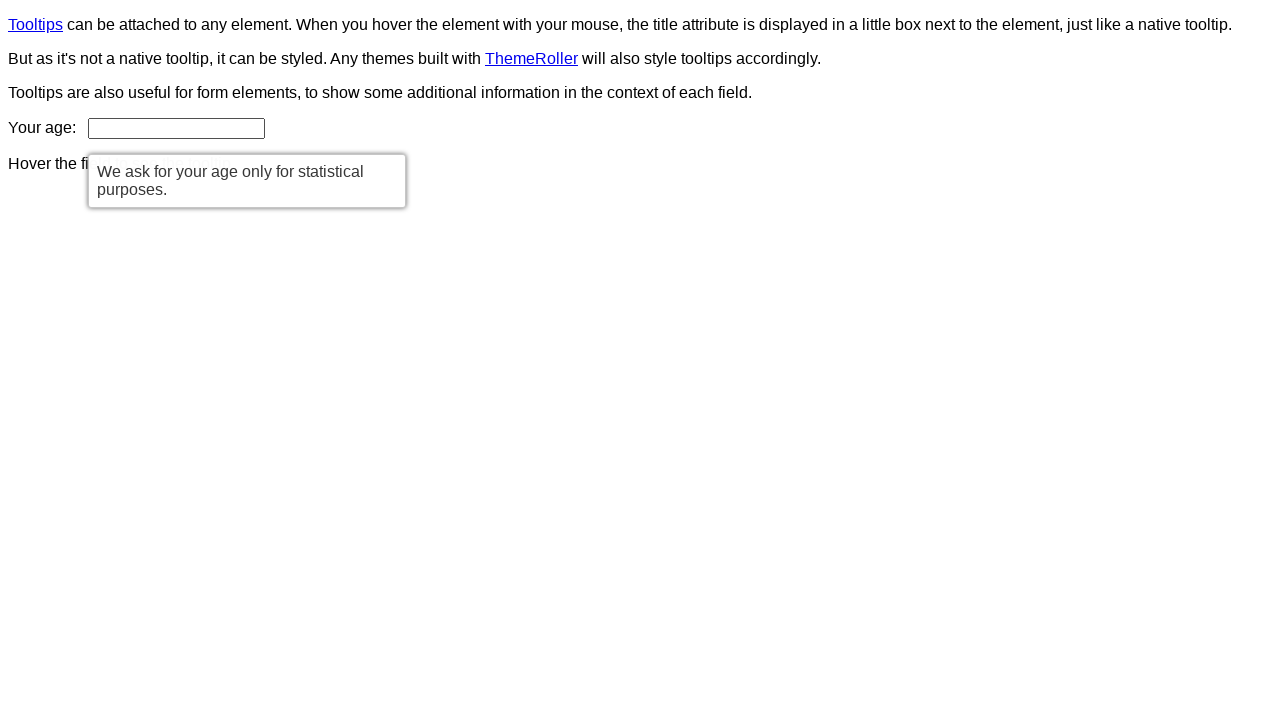

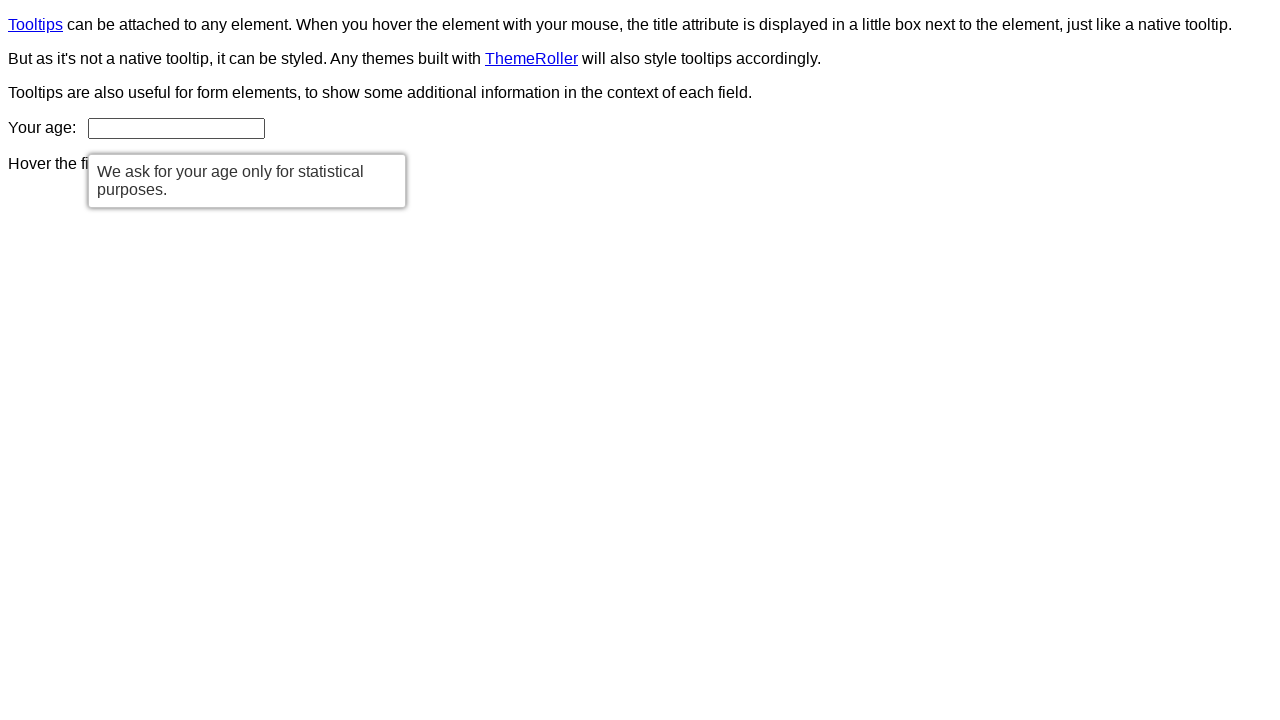